Verifies that the Support Center link can be reached via keyboard navigation using Tab key

Starting URL: https://www.inmotionhosting.com/

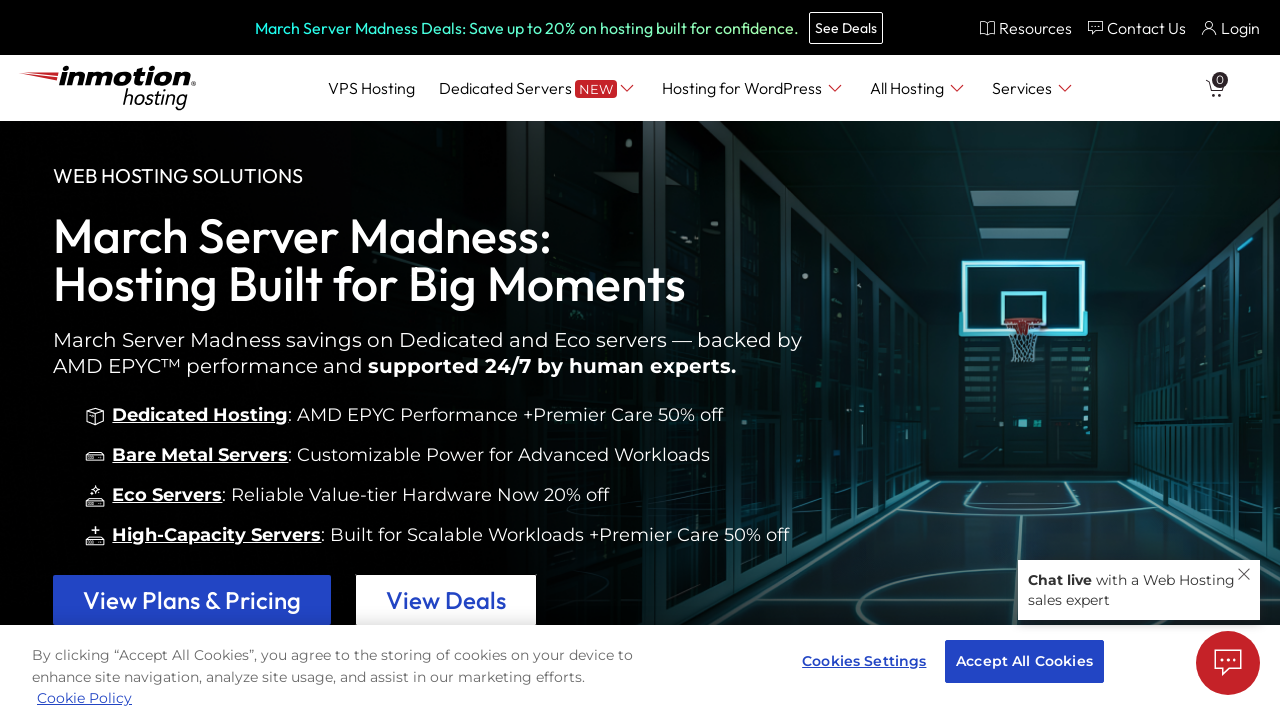

Pressed Tab key (iteration 1)
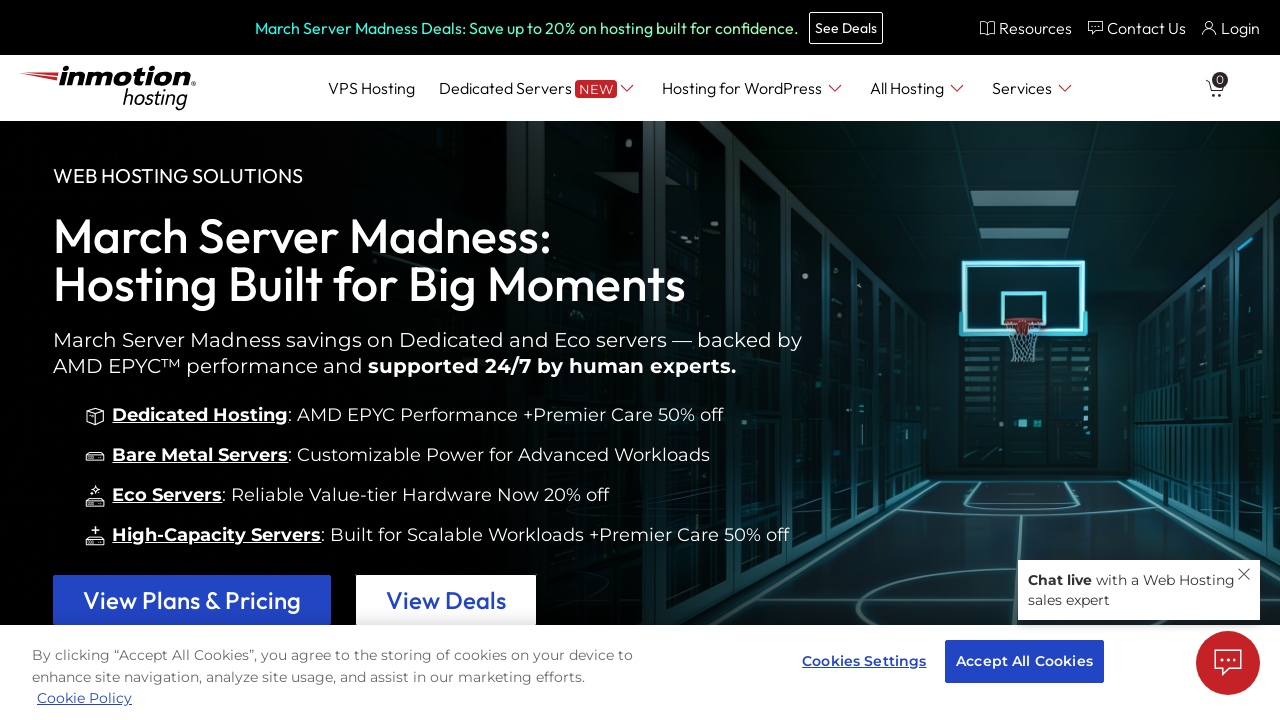

Retrieved currently focused element
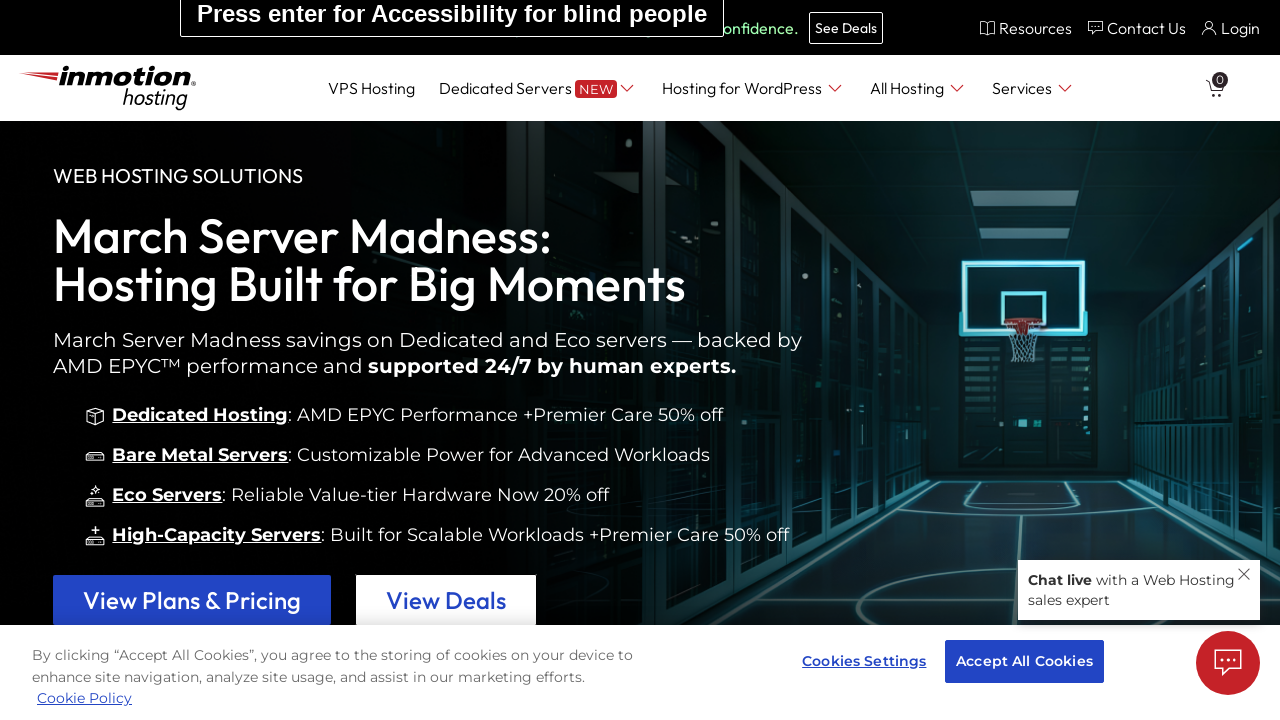

Retrieved text content of focused element
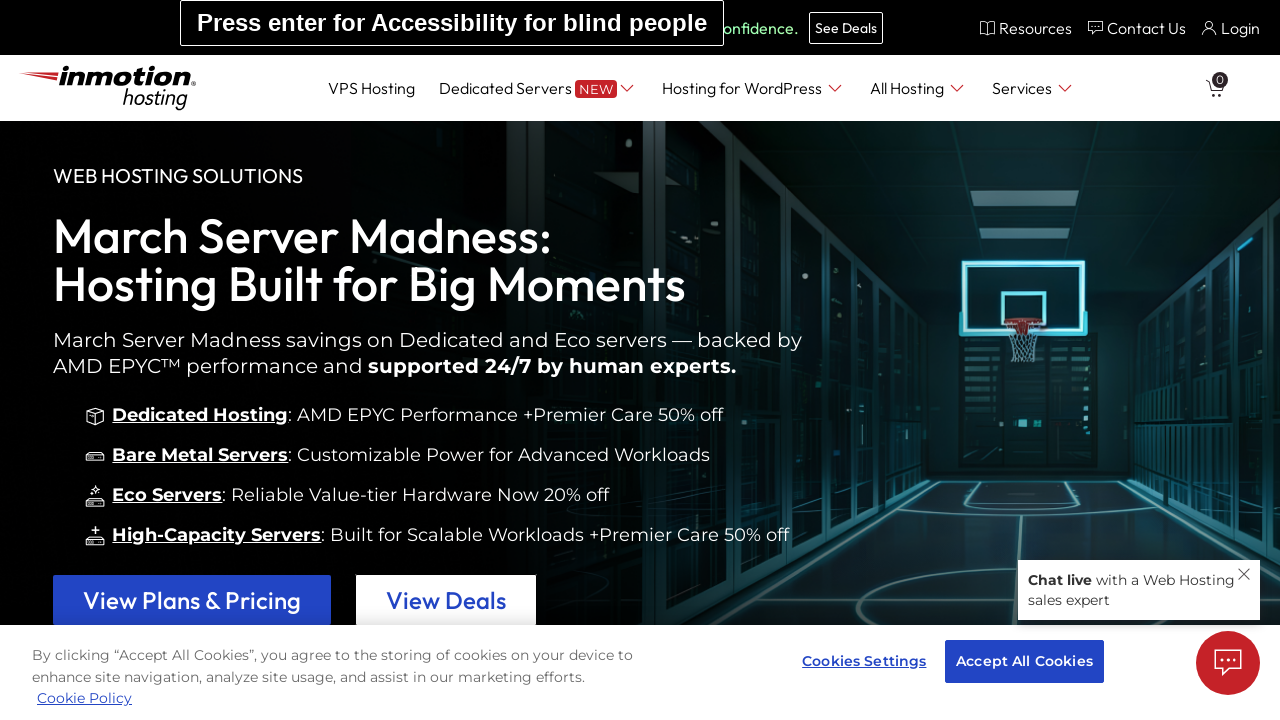

Pressed Tab key (iteration 2)
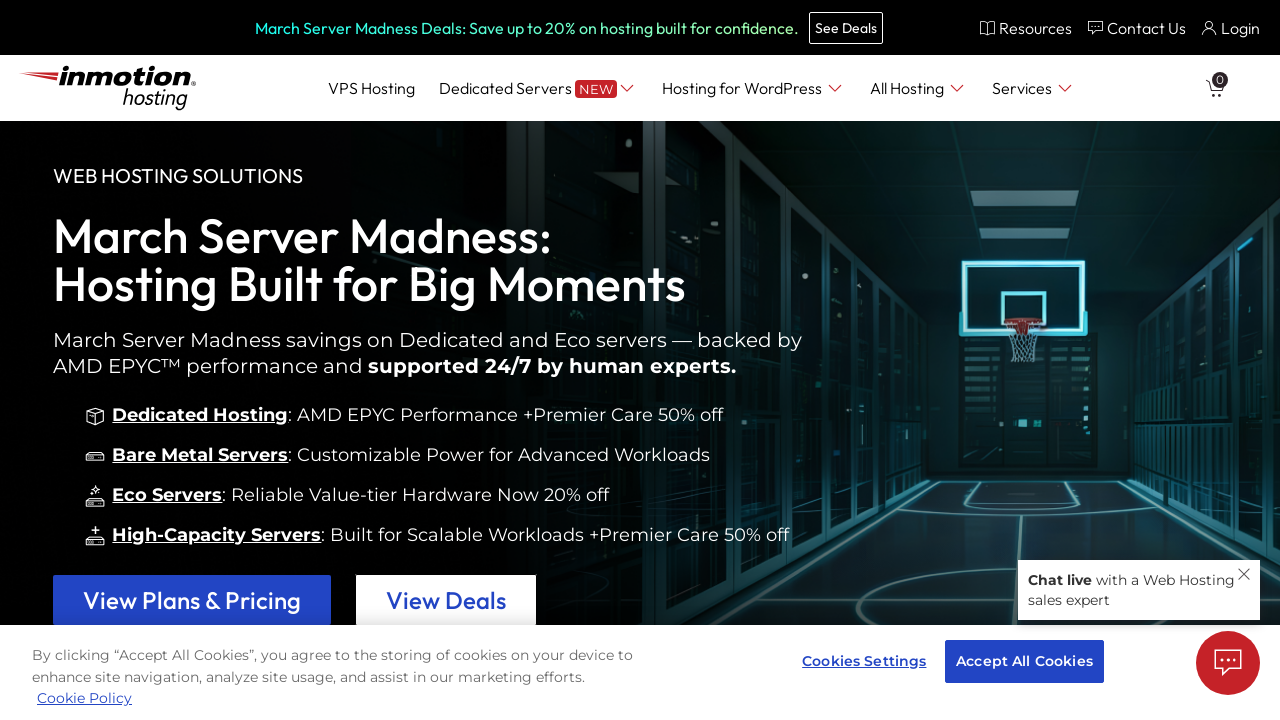

Retrieved currently focused element
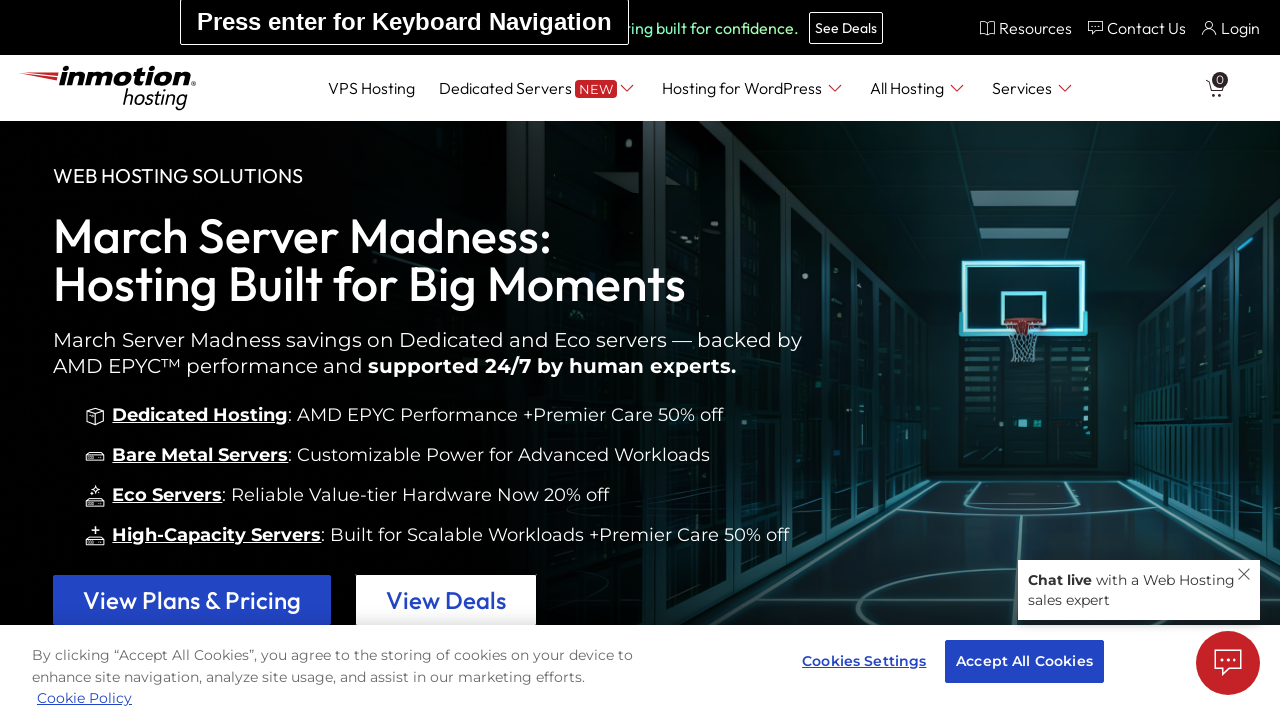

Retrieved text content of focused element
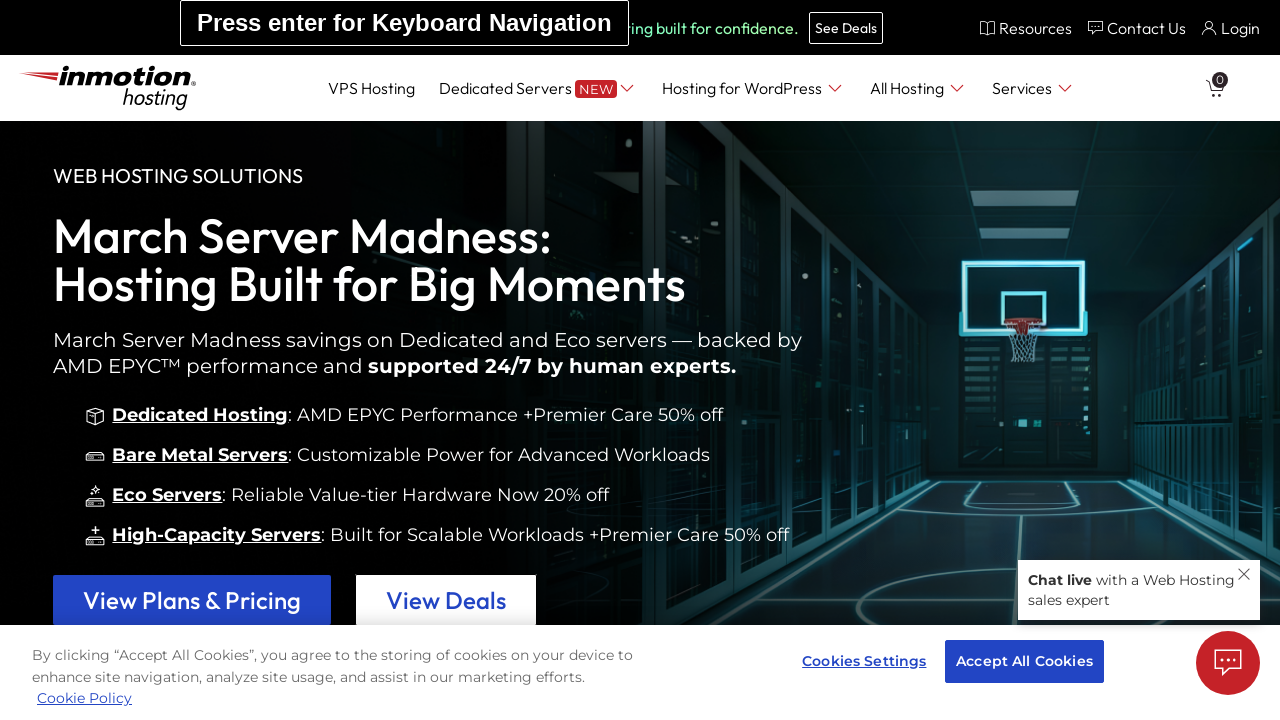

Pressed Tab key (iteration 3)
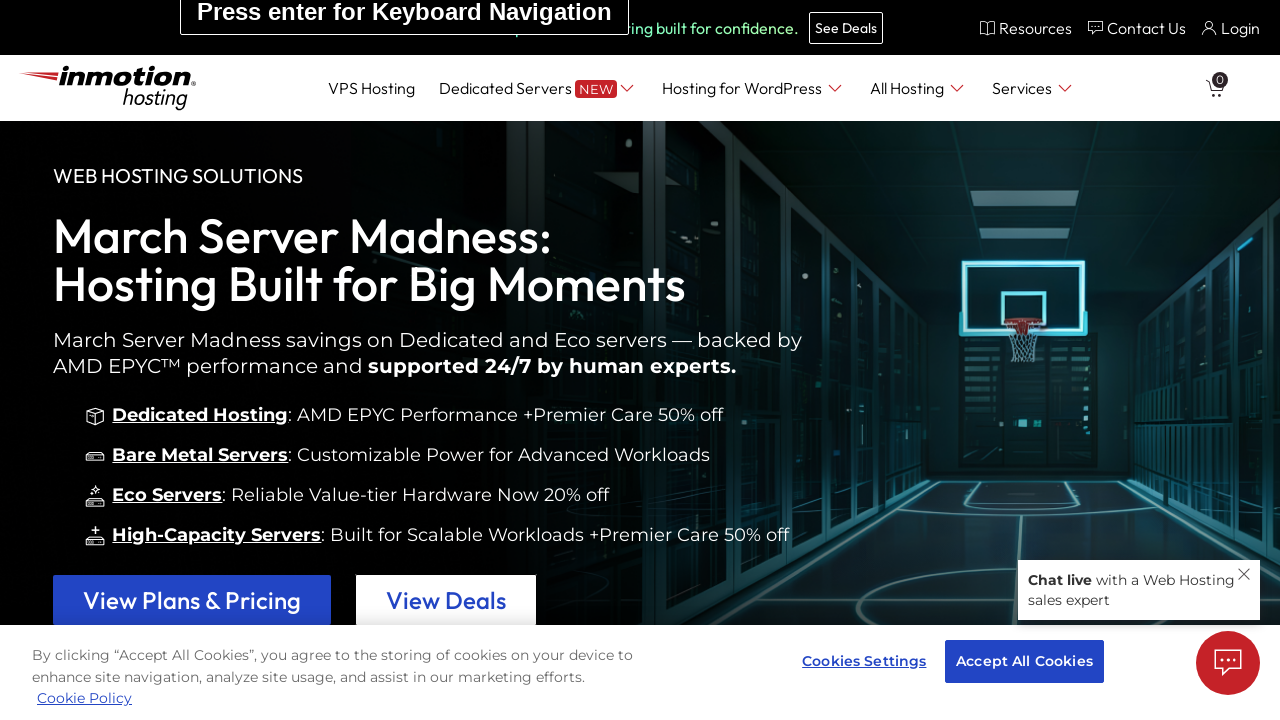

Retrieved currently focused element
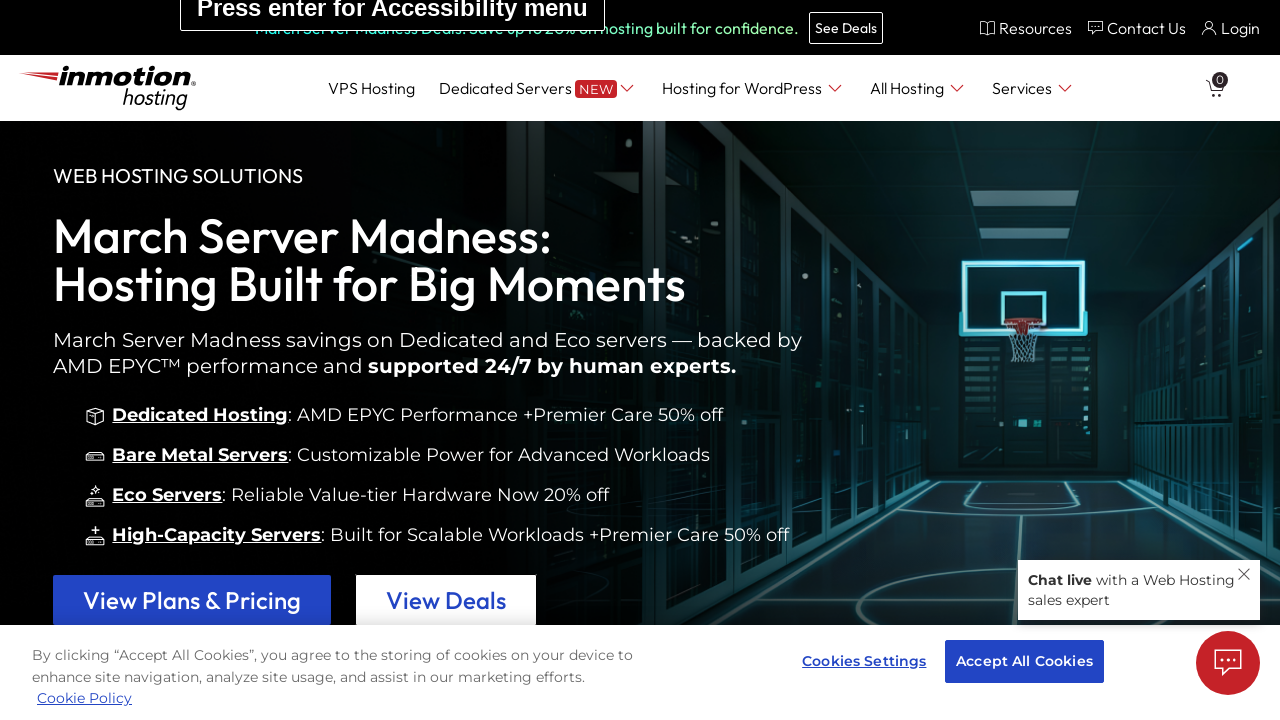

Retrieved text content of focused element
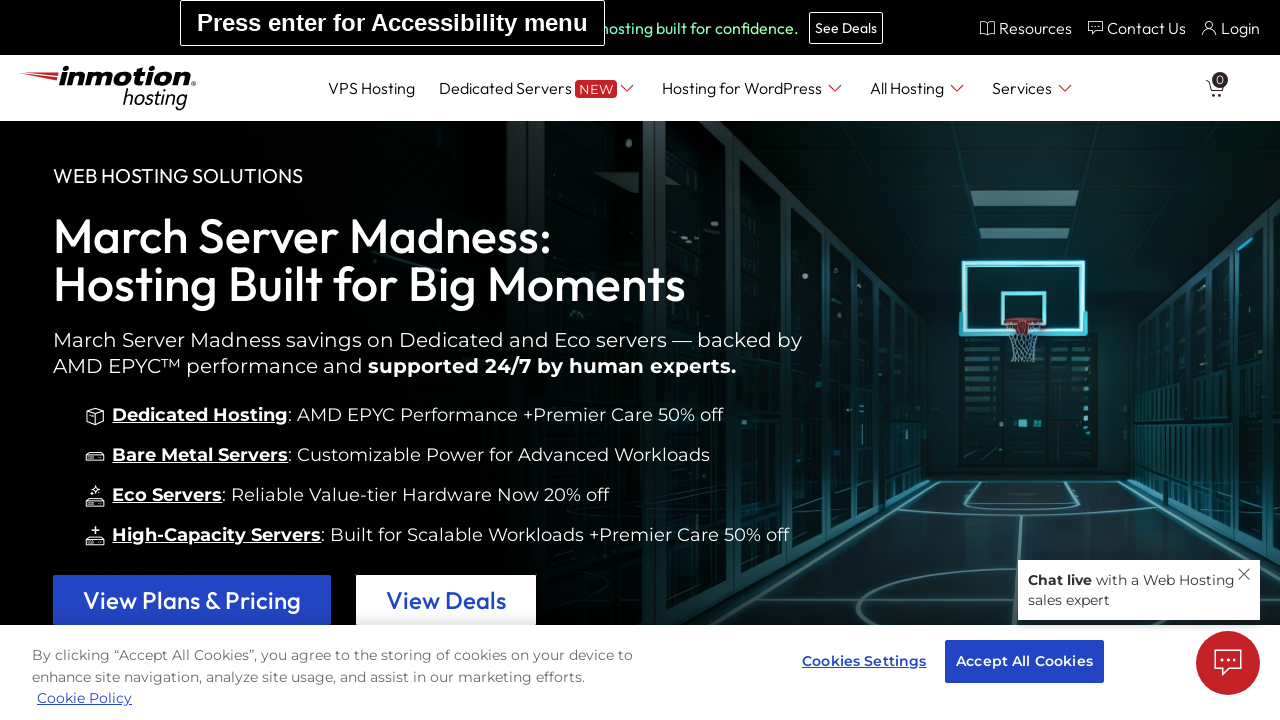

Pressed Tab key (iteration 4)
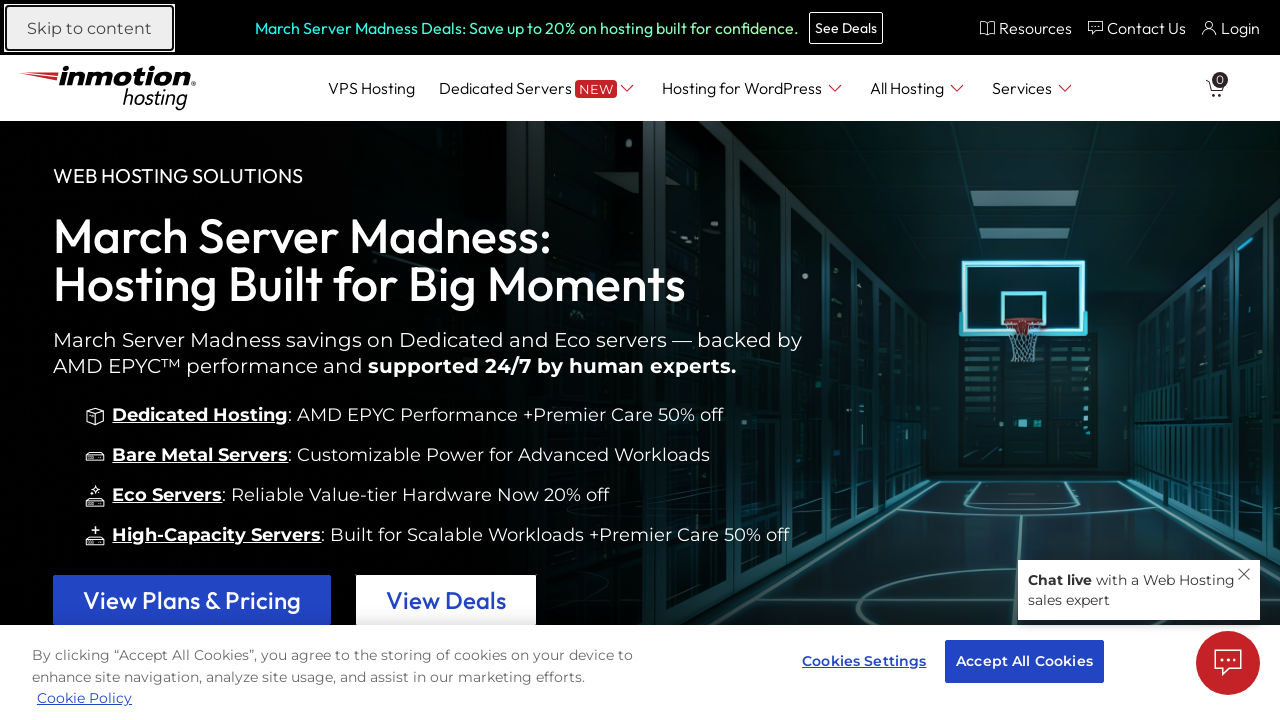

Retrieved currently focused element
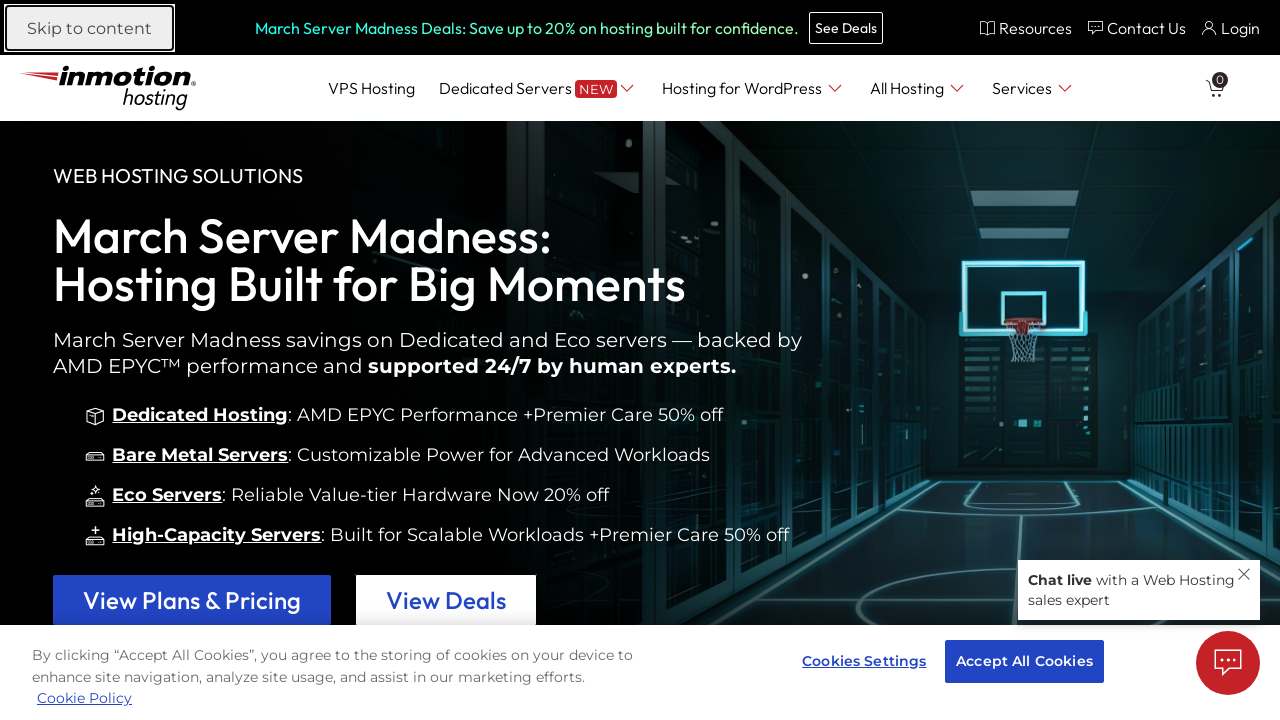

Retrieved text content of focused element
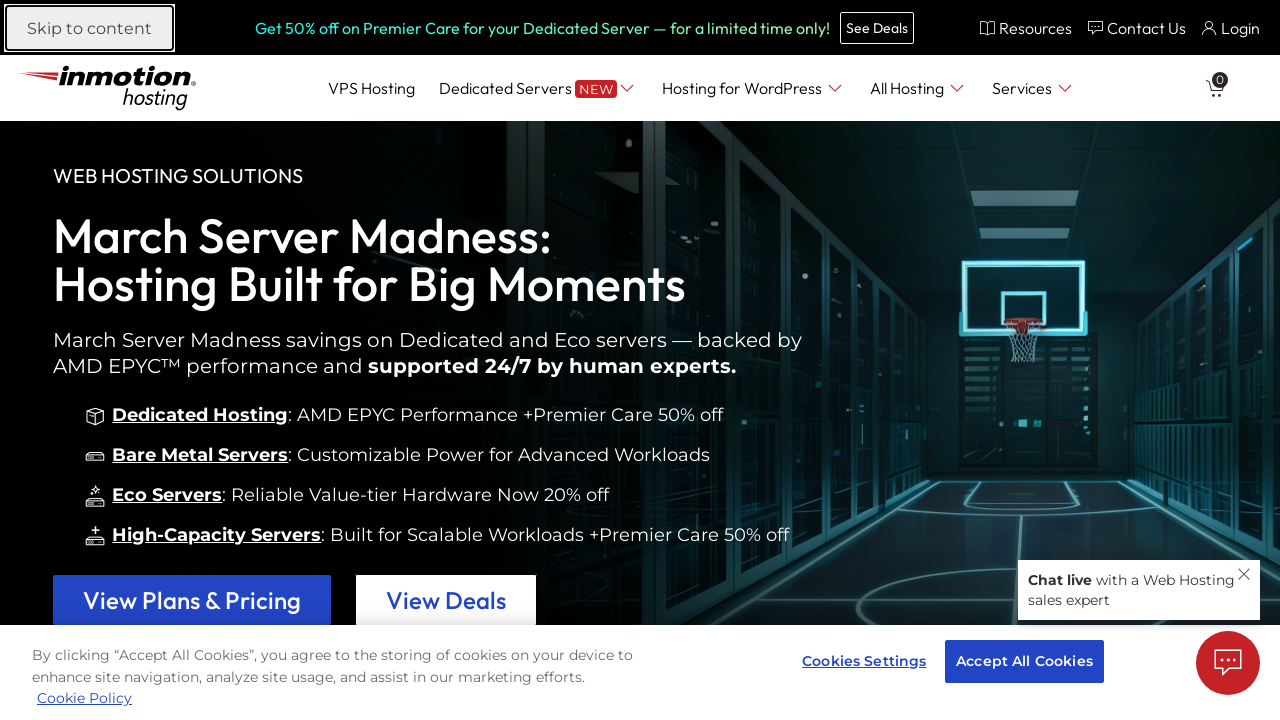

Pressed Tab key (iteration 5)
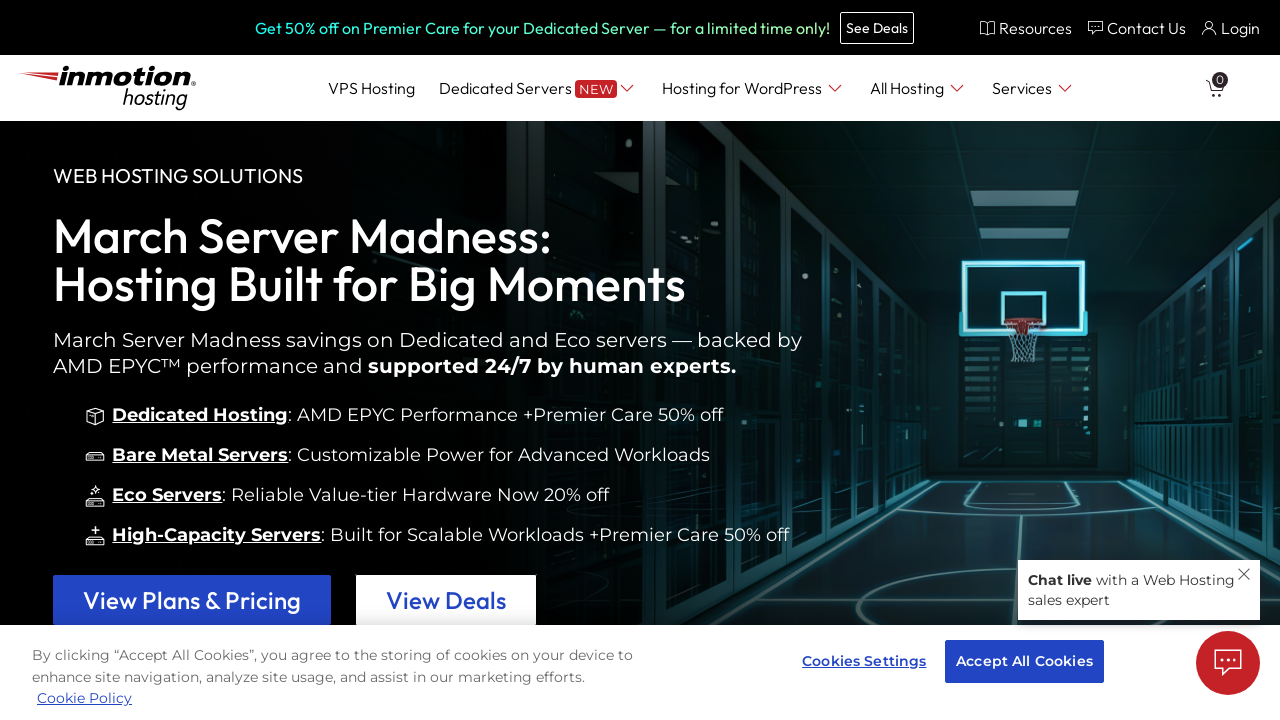

Retrieved currently focused element
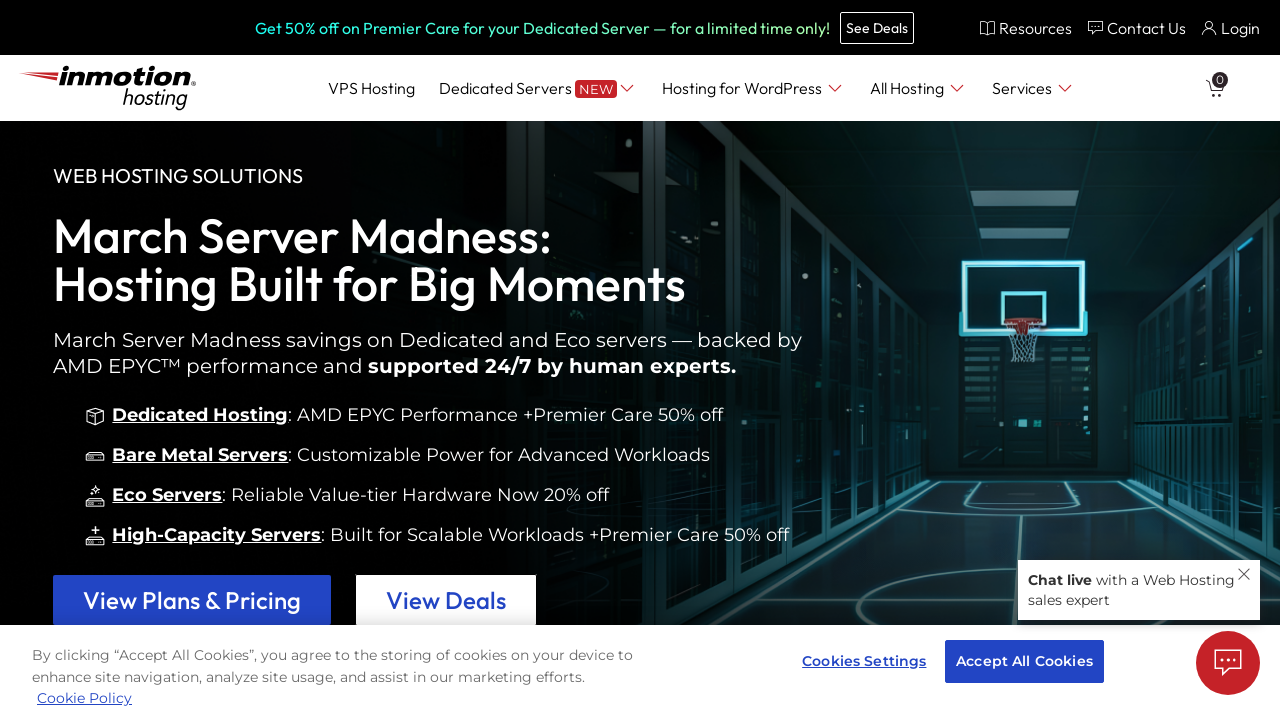

Retrieved text content of focused element
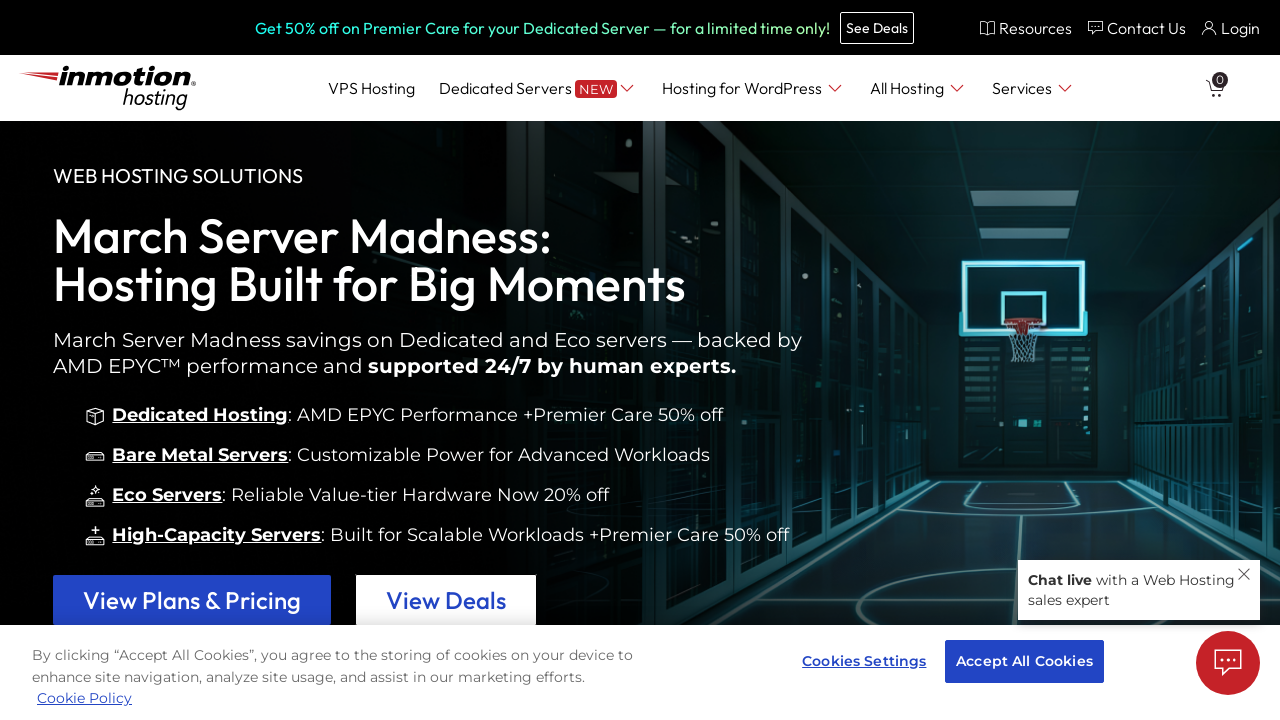

Pressed Tab key (iteration 6)
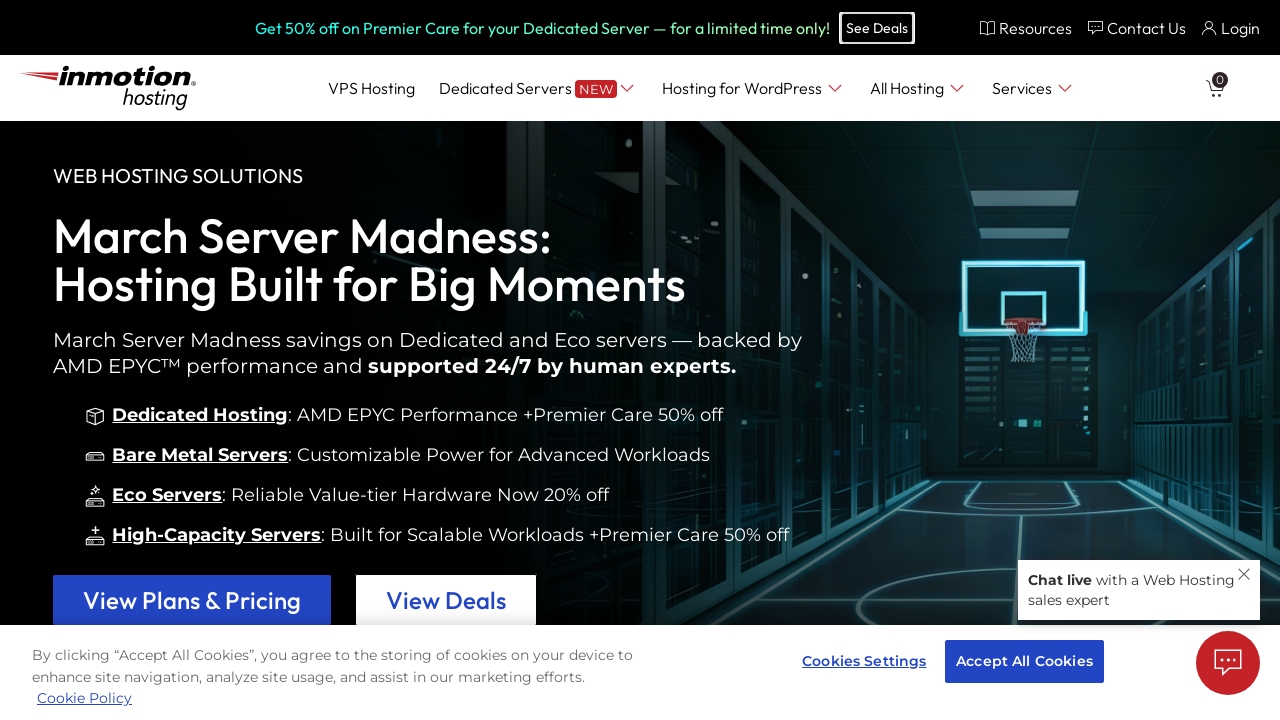

Retrieved currently focused element
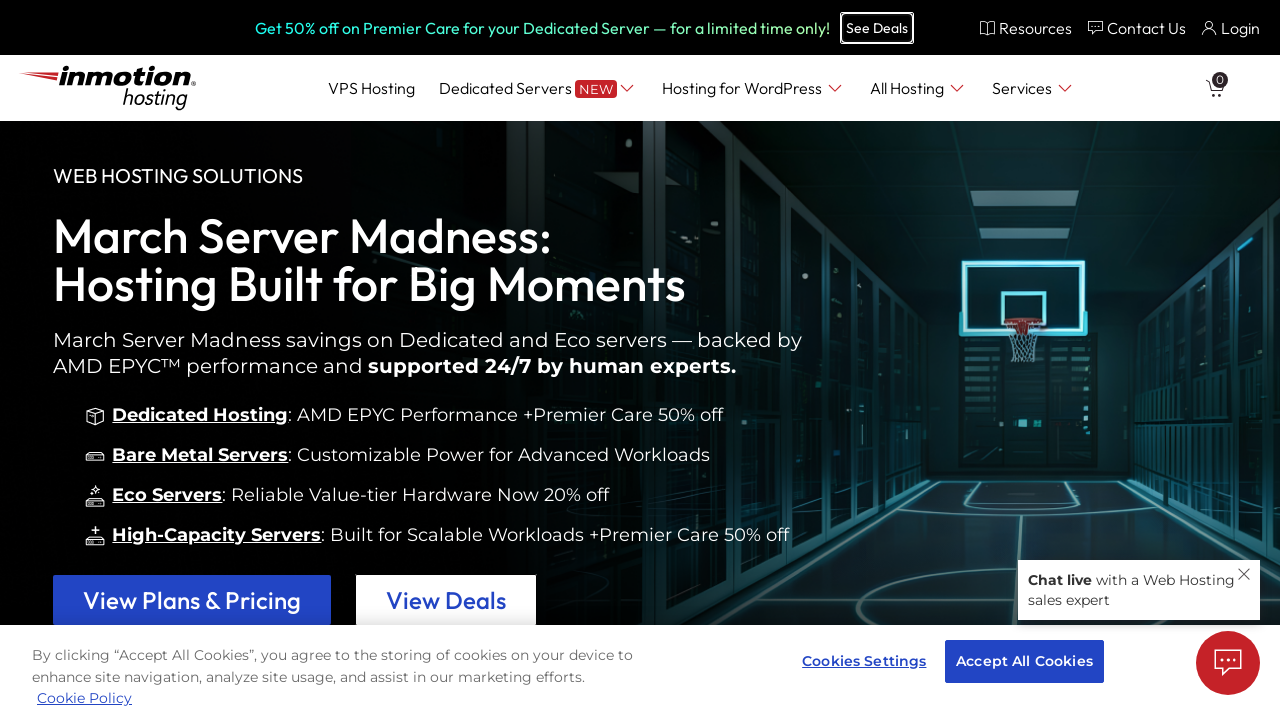

Retrieved text content of focused element
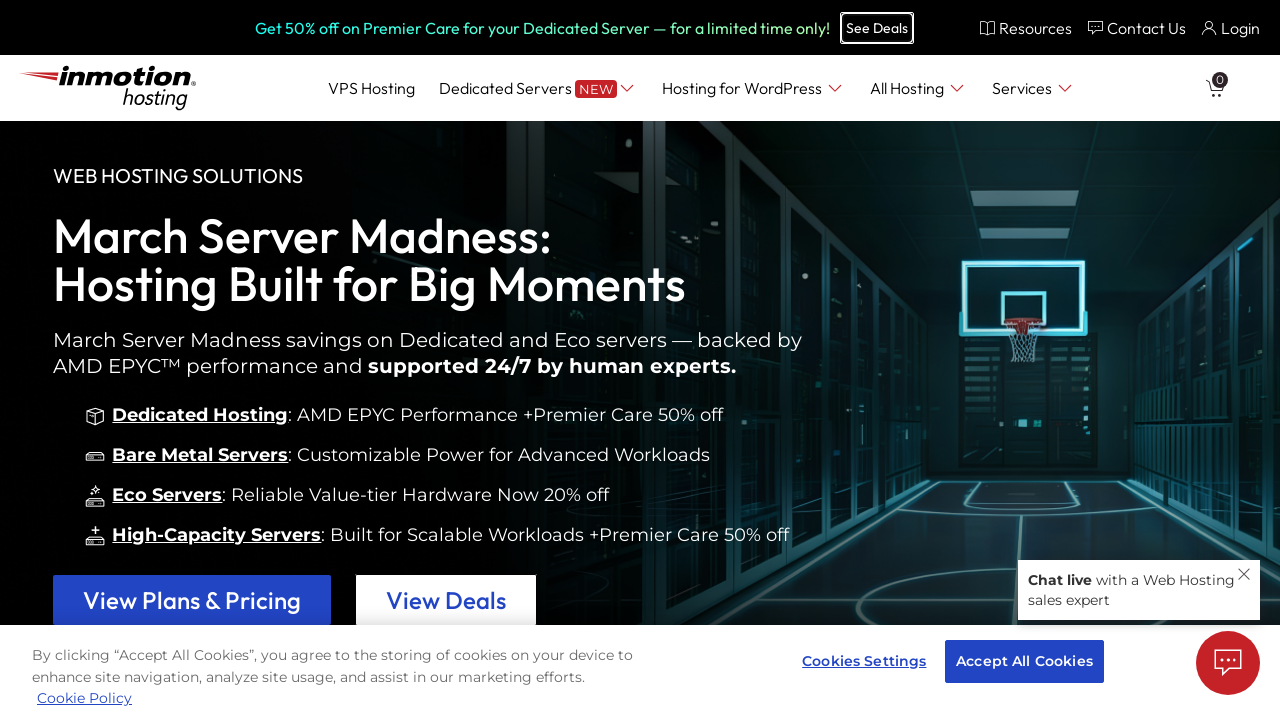

Pressed Tab key (iteration 7)
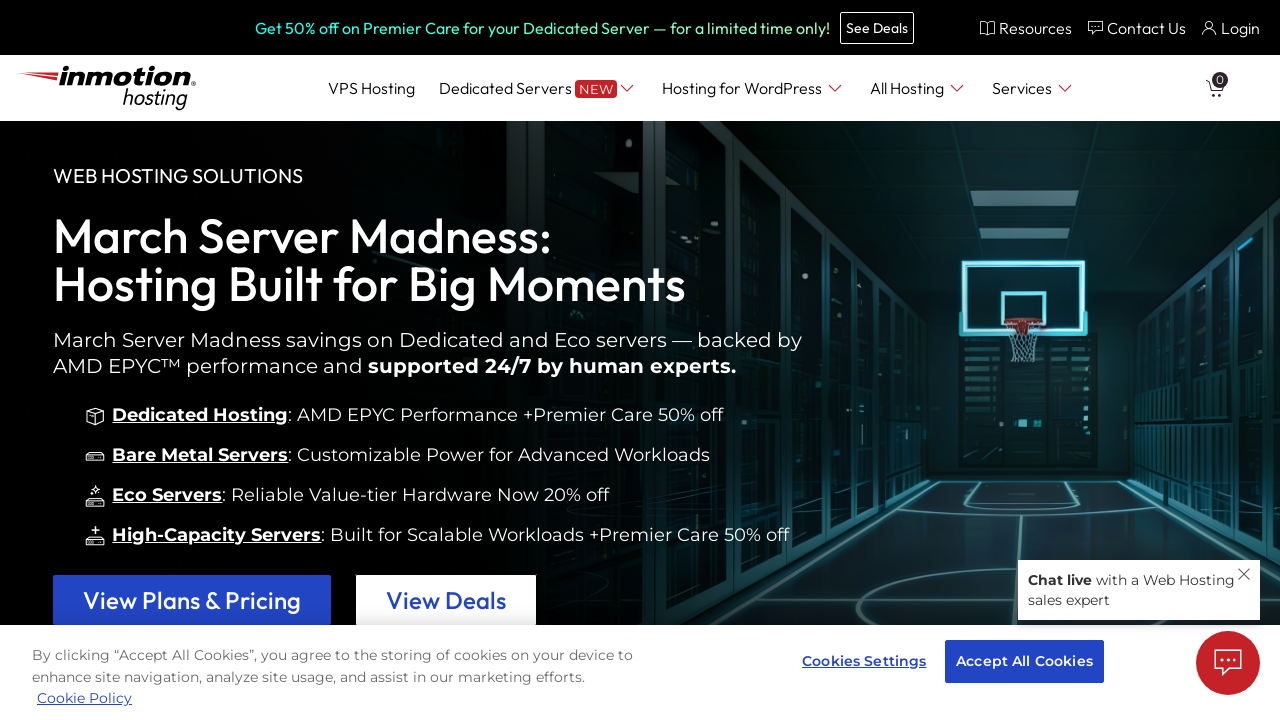

Retrieved currently focused element
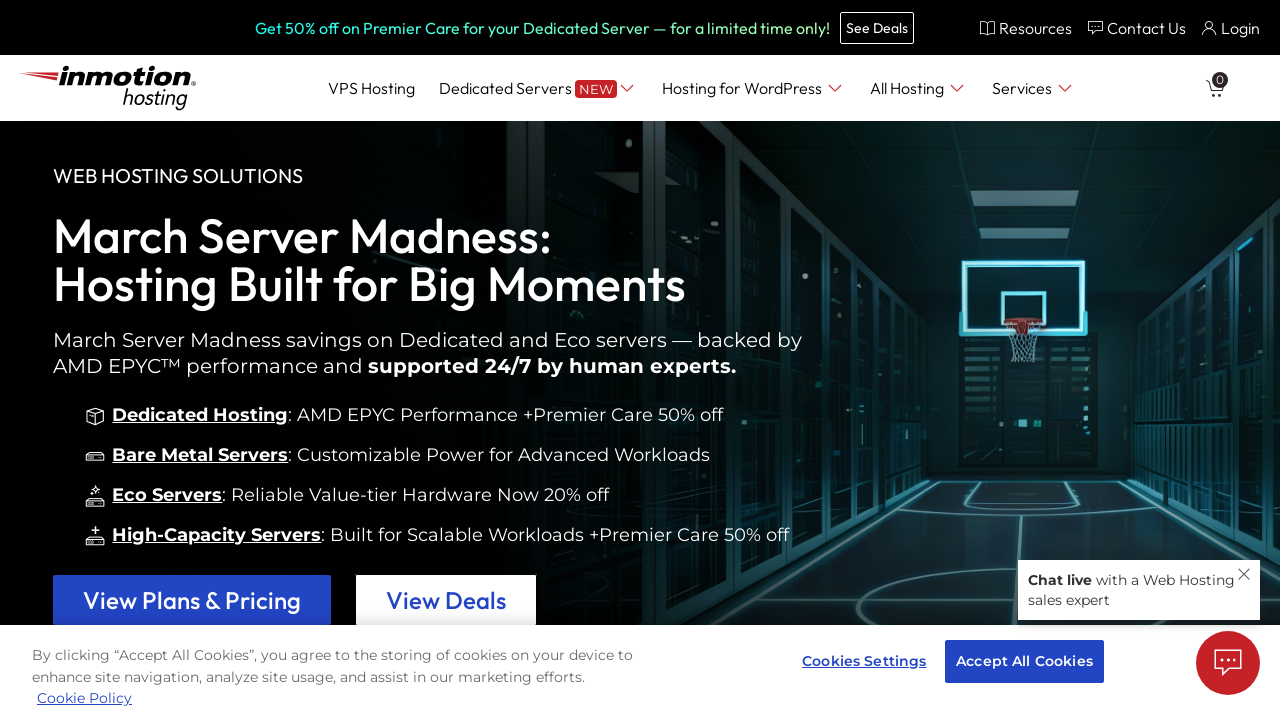

Retrieved text content of focused element
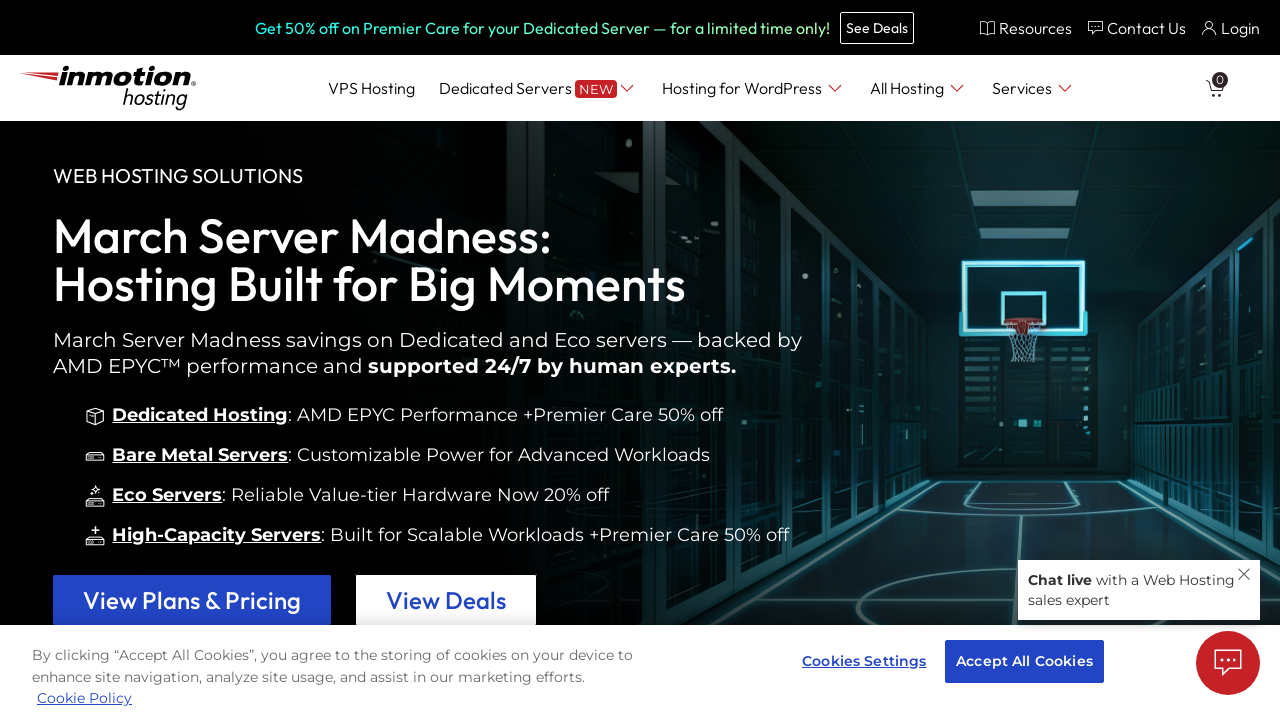

Pressed Tab key (iteration 8)
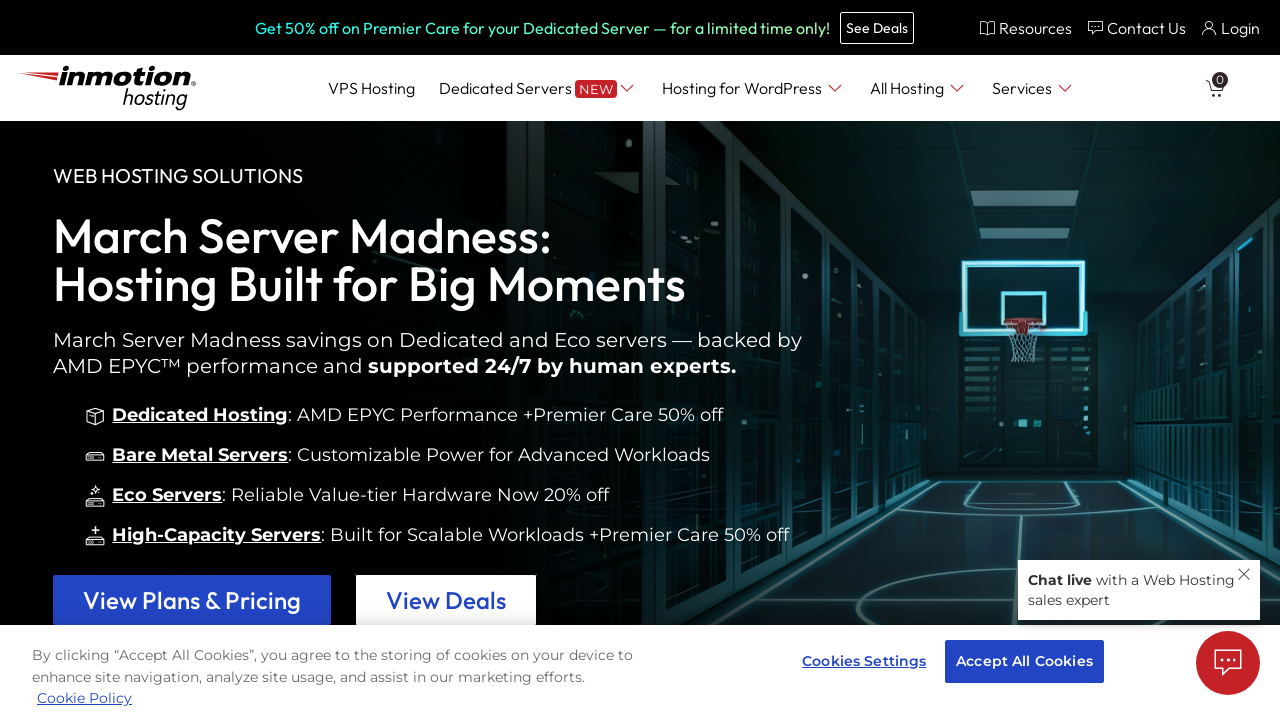

Retrieved currently focused element
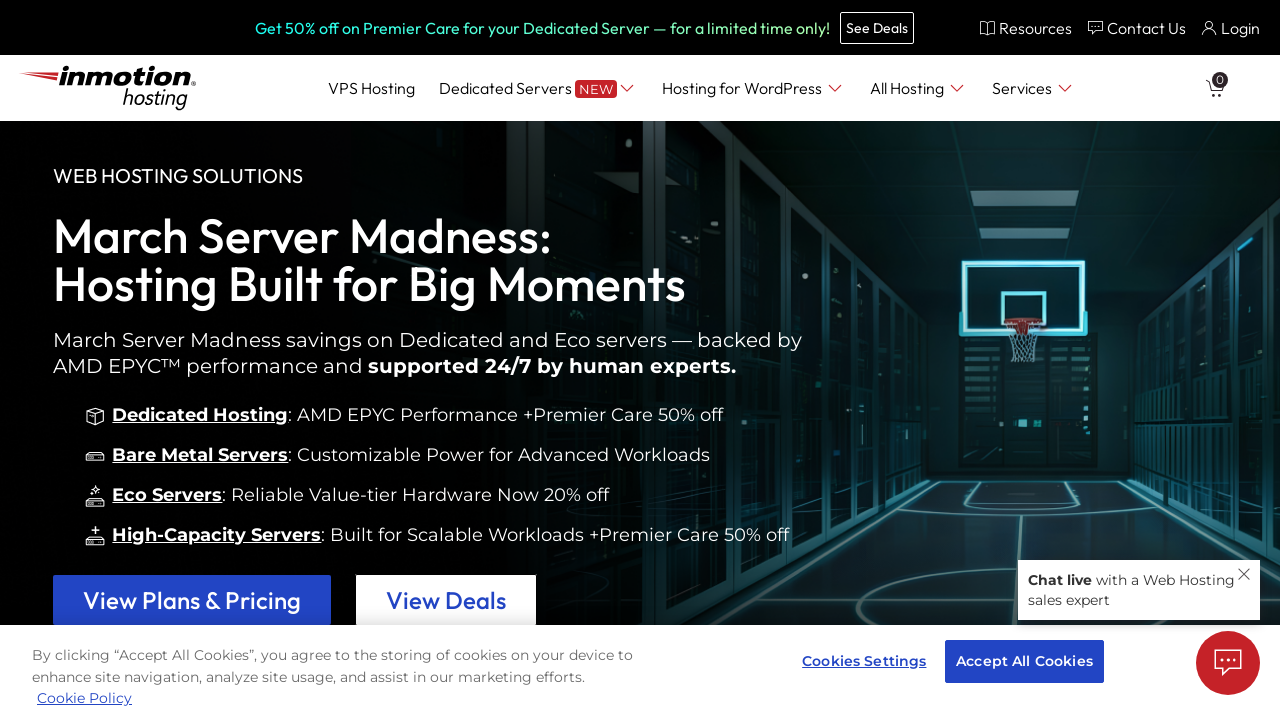

Retrieved text content of focused element
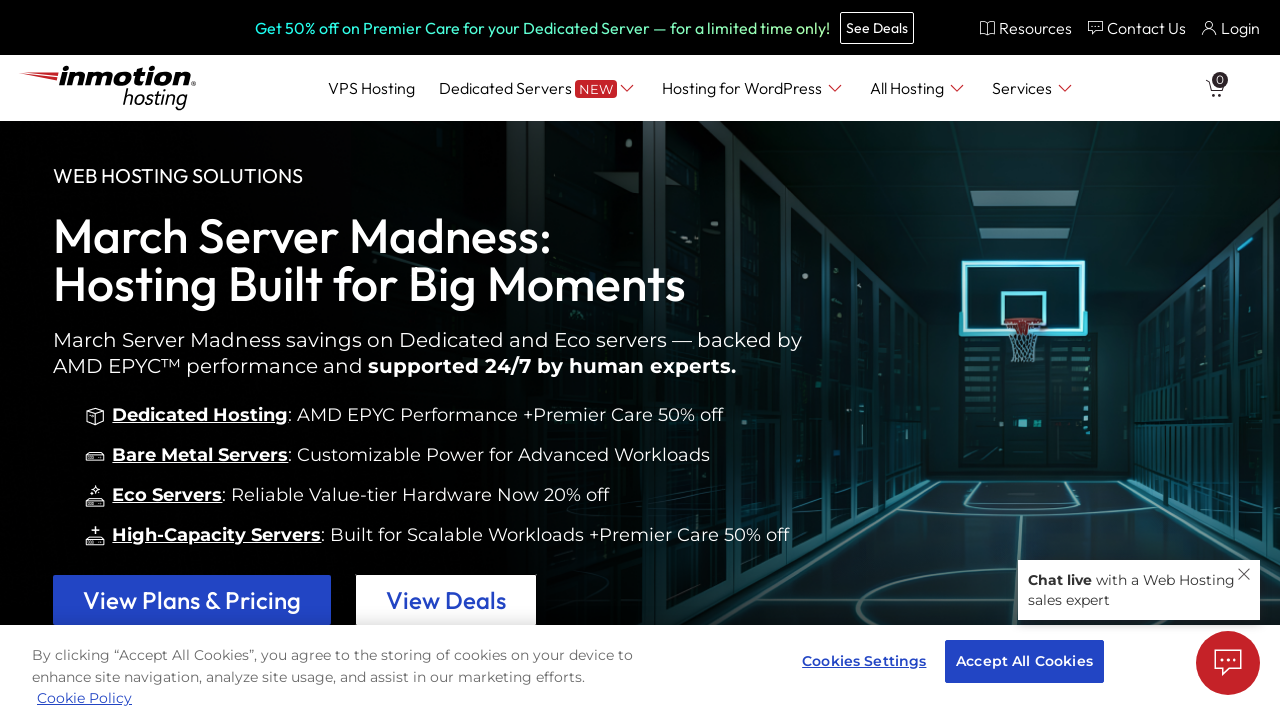

Pressed Tab key (iteration 9)
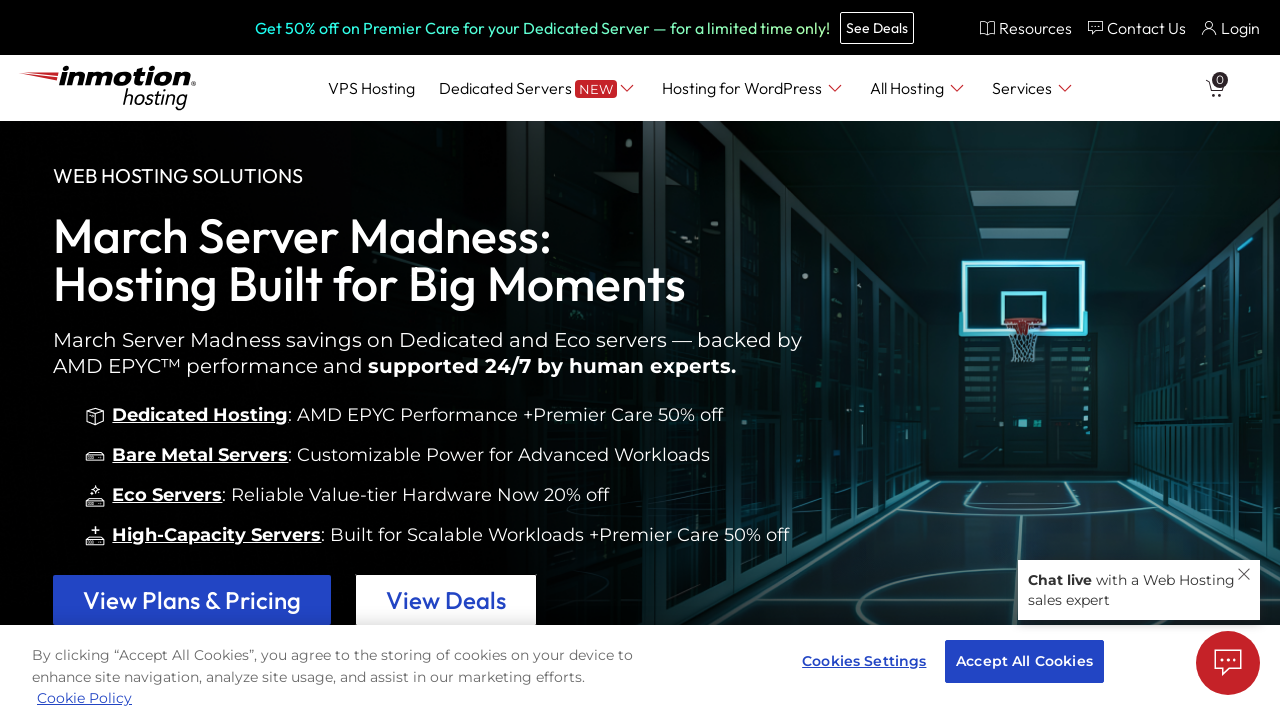

Retrieved currently focused element
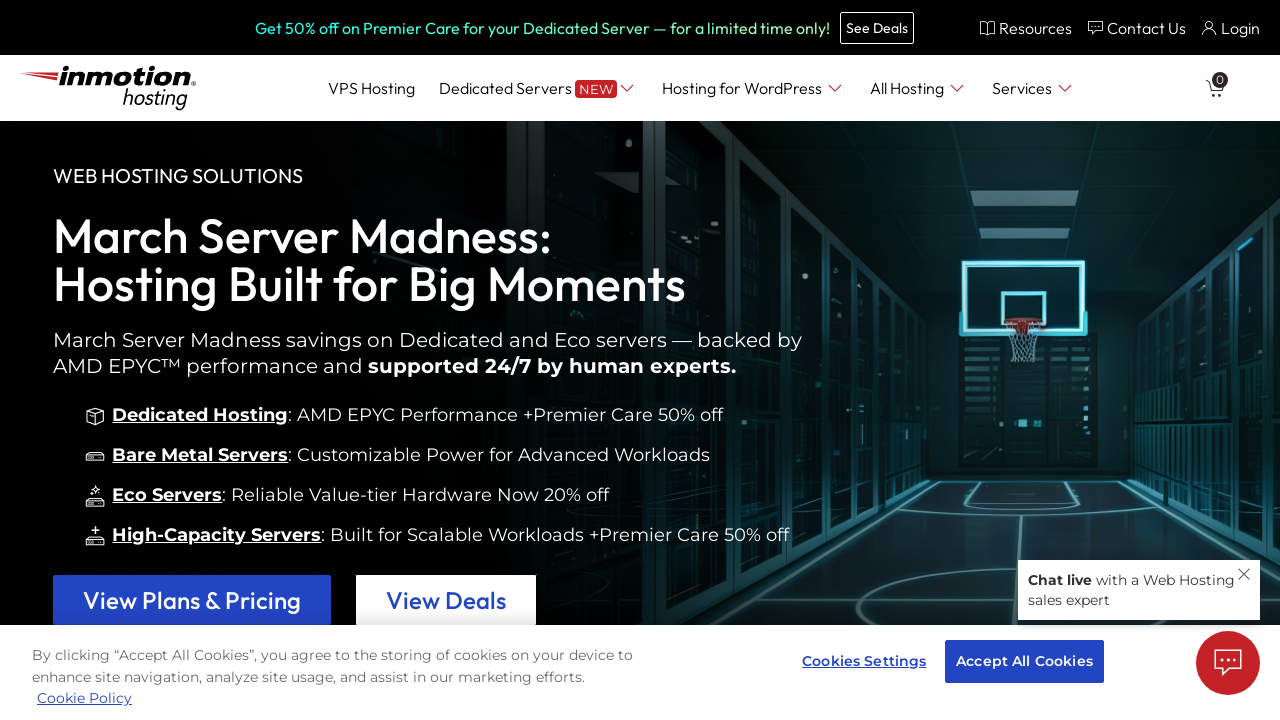

Retrieved text content of focused element
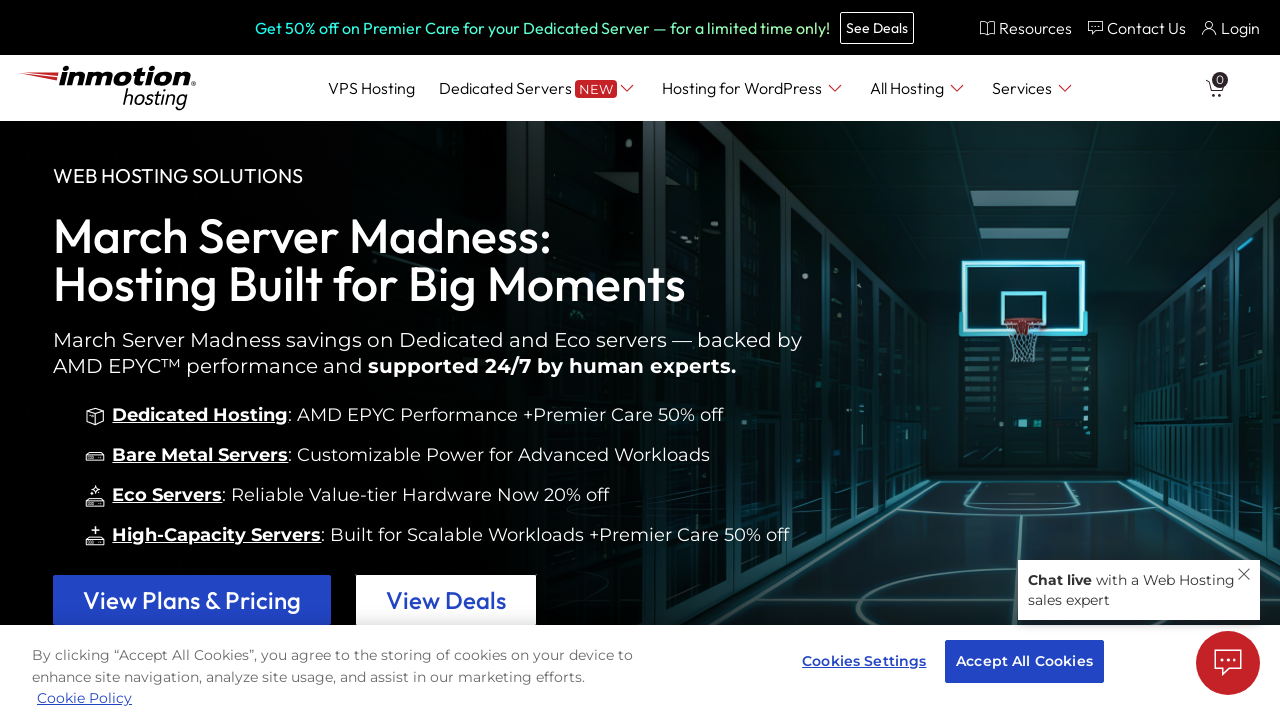

Pressed Tab key (iteration 10)
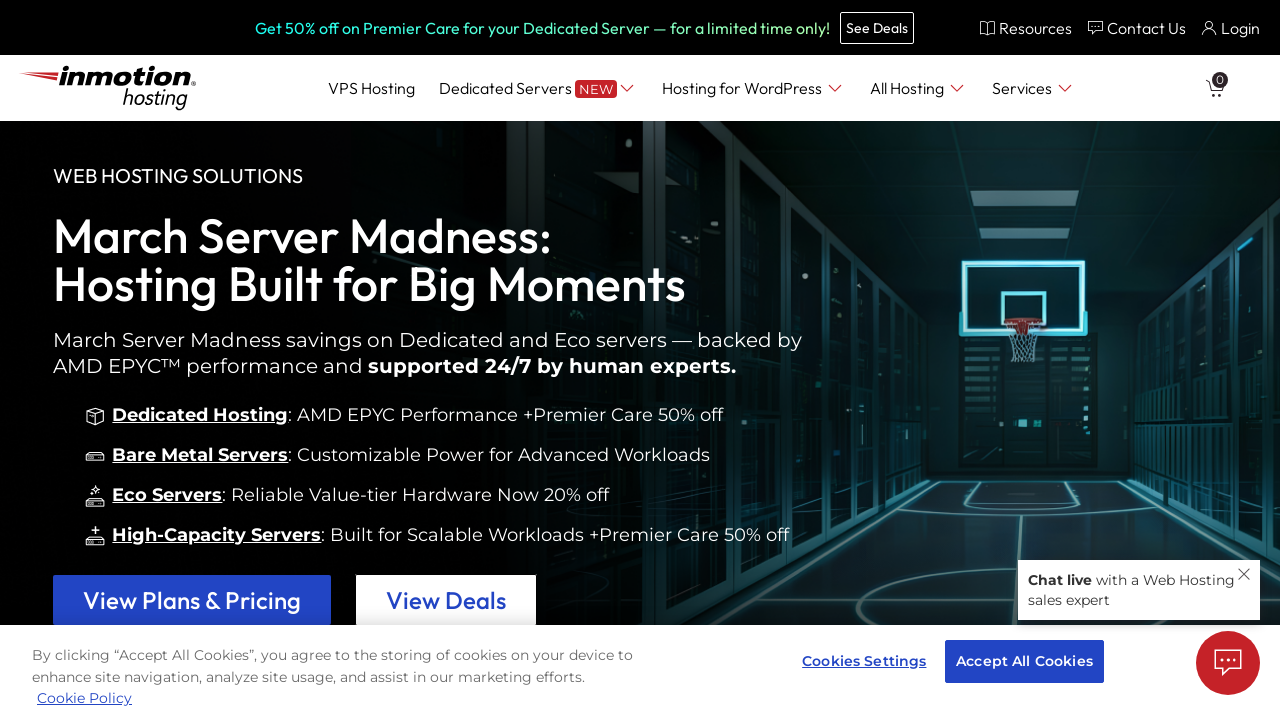

Retrieved currently focused element
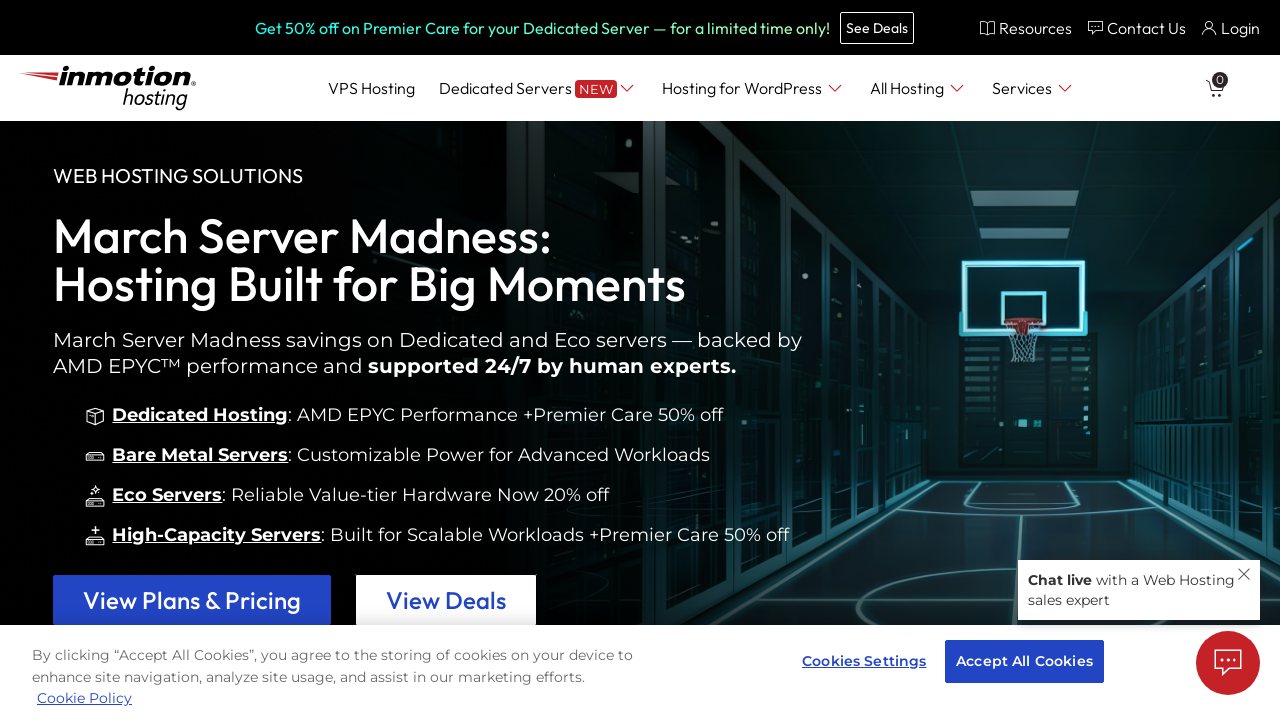

Retrieved text content of focused element
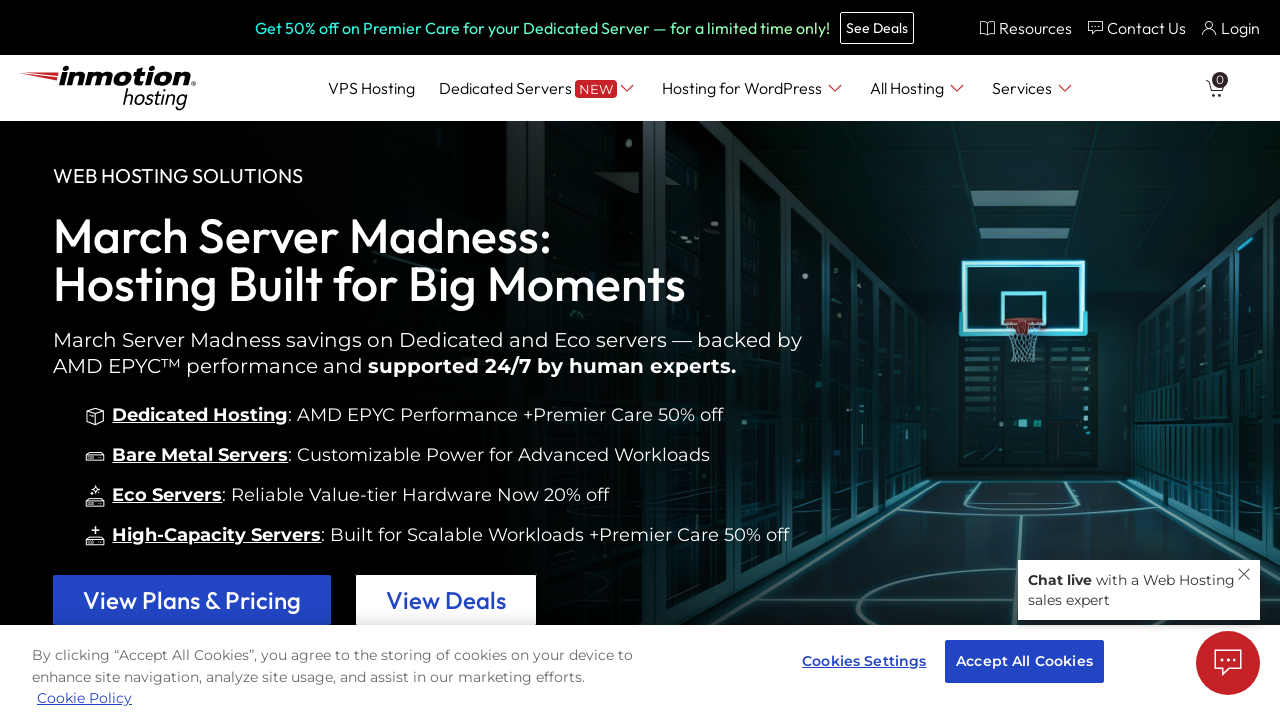

Found Support Center link via keyboard navigation
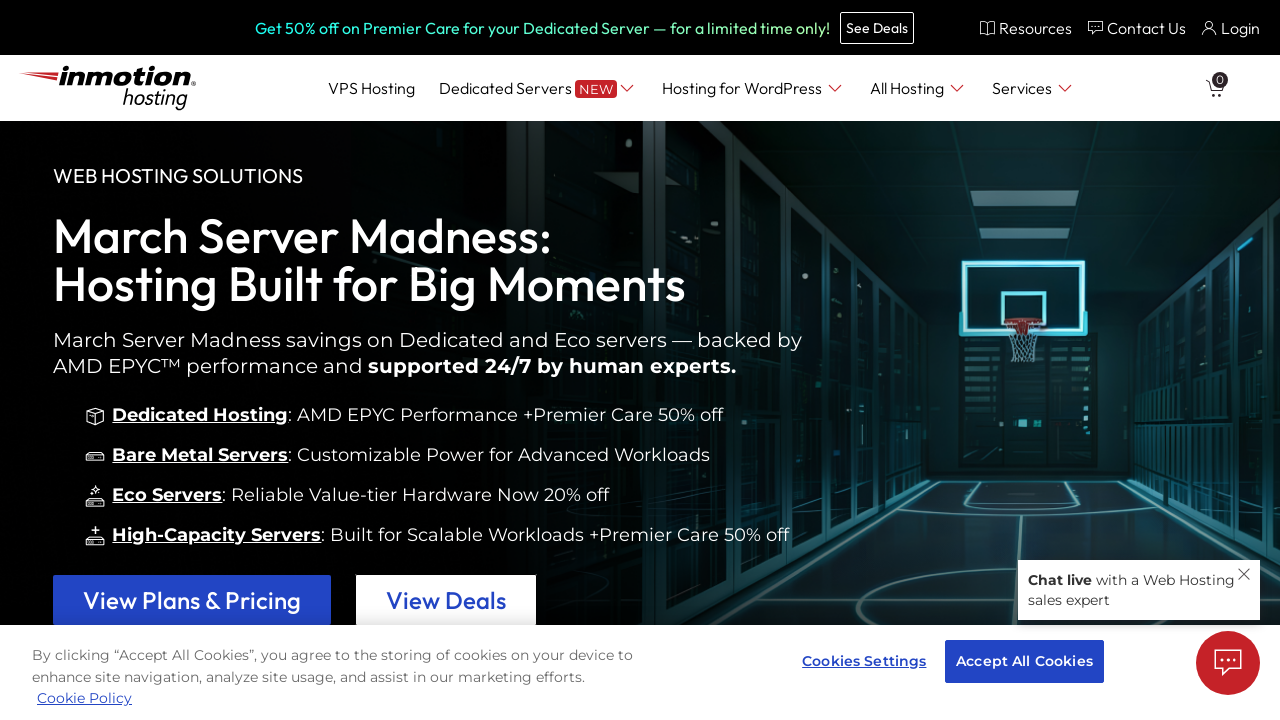

Verified that Support Center link is reachable via keyboard navigation
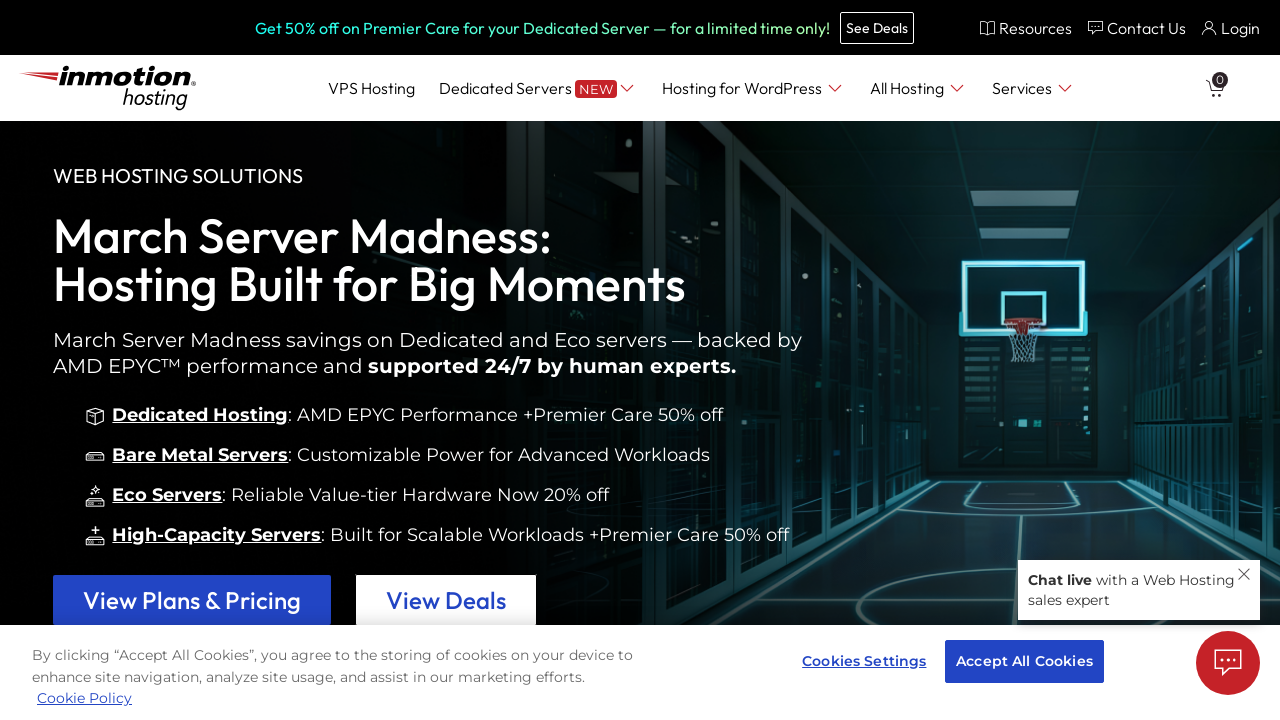

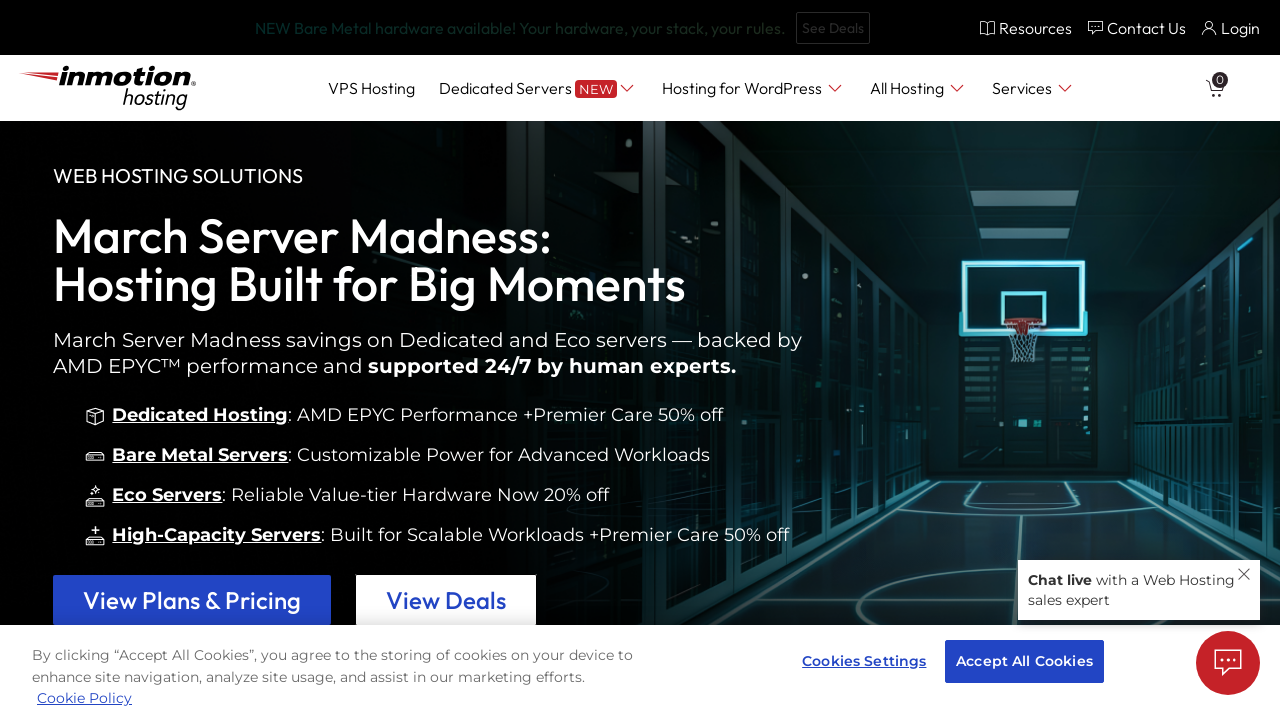